Tests the DeepAI text-to-image generator by entering a prompt, clicking the generate button, and waiting for the generated image to appear in the results area.

Starting URL: https://deepai.org/machine-learning-model/text2img

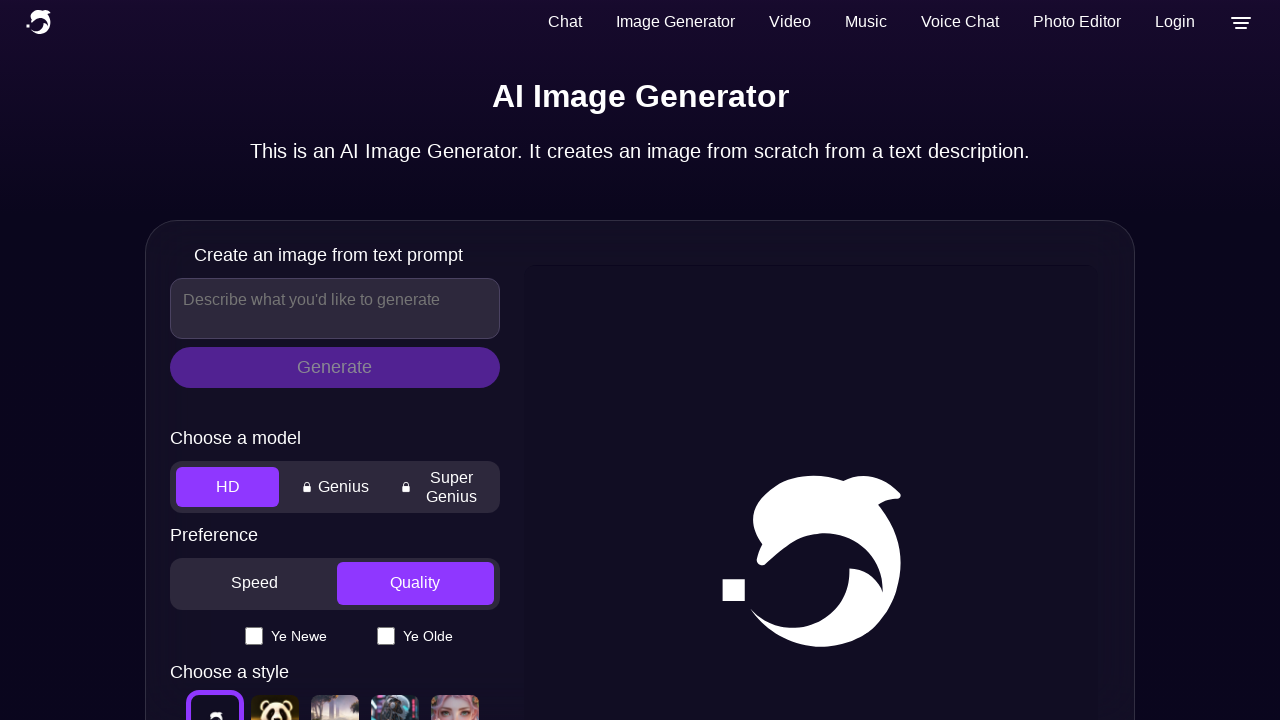

Waited for text input field to be present
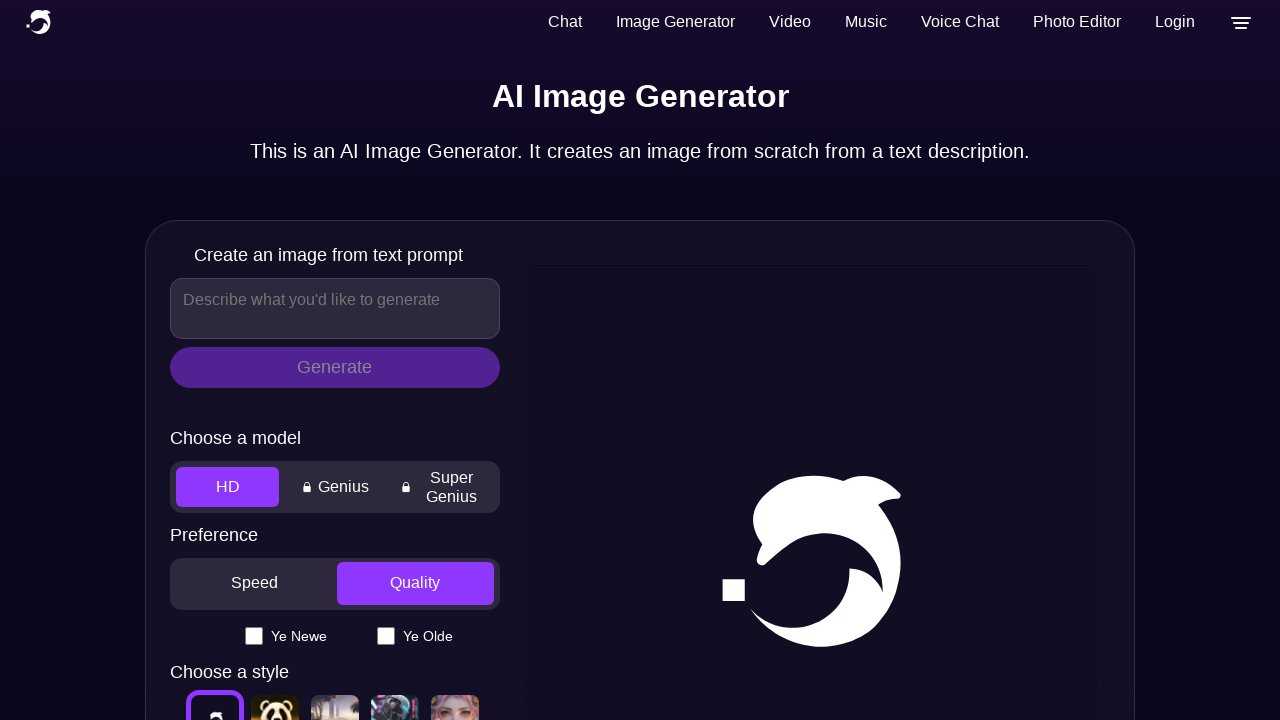

Filled prompt input field with 'a sunset over mountains with purple clouds' on .model-input-text-input
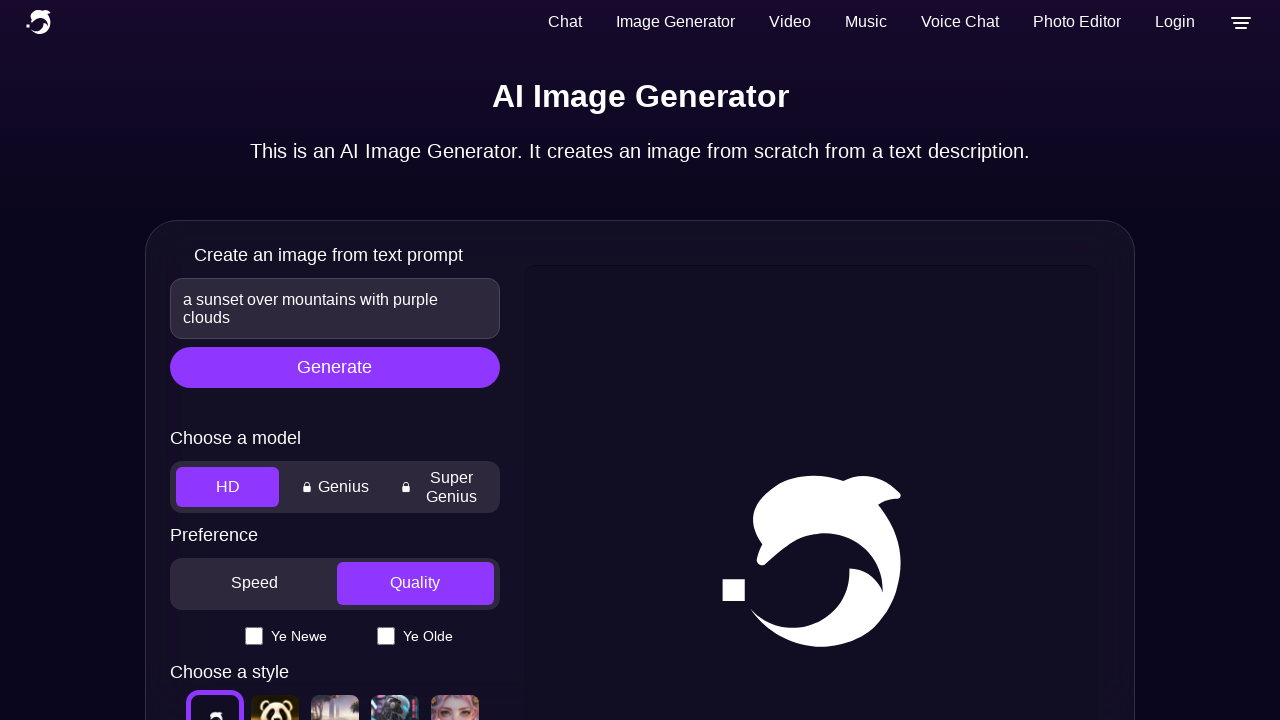

Clicked the generate button to start image generation at (335, 367) on #modelSubmitButton
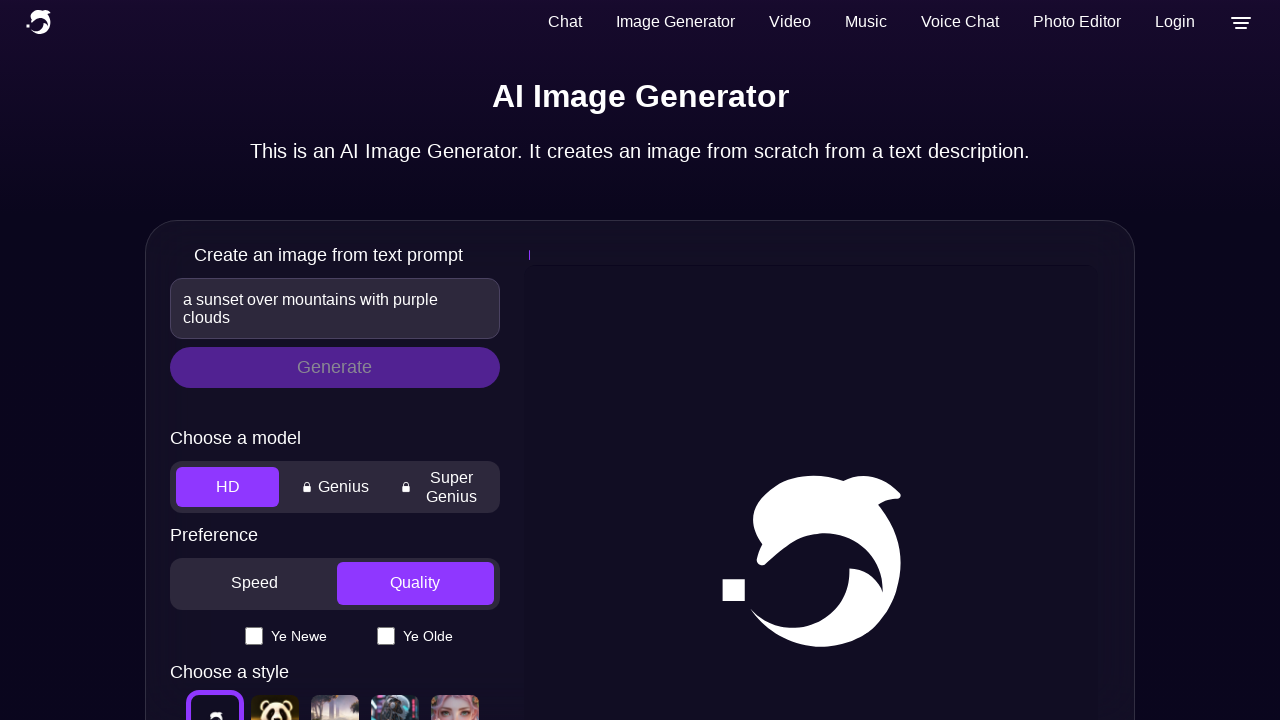

Generated image appeared in results area
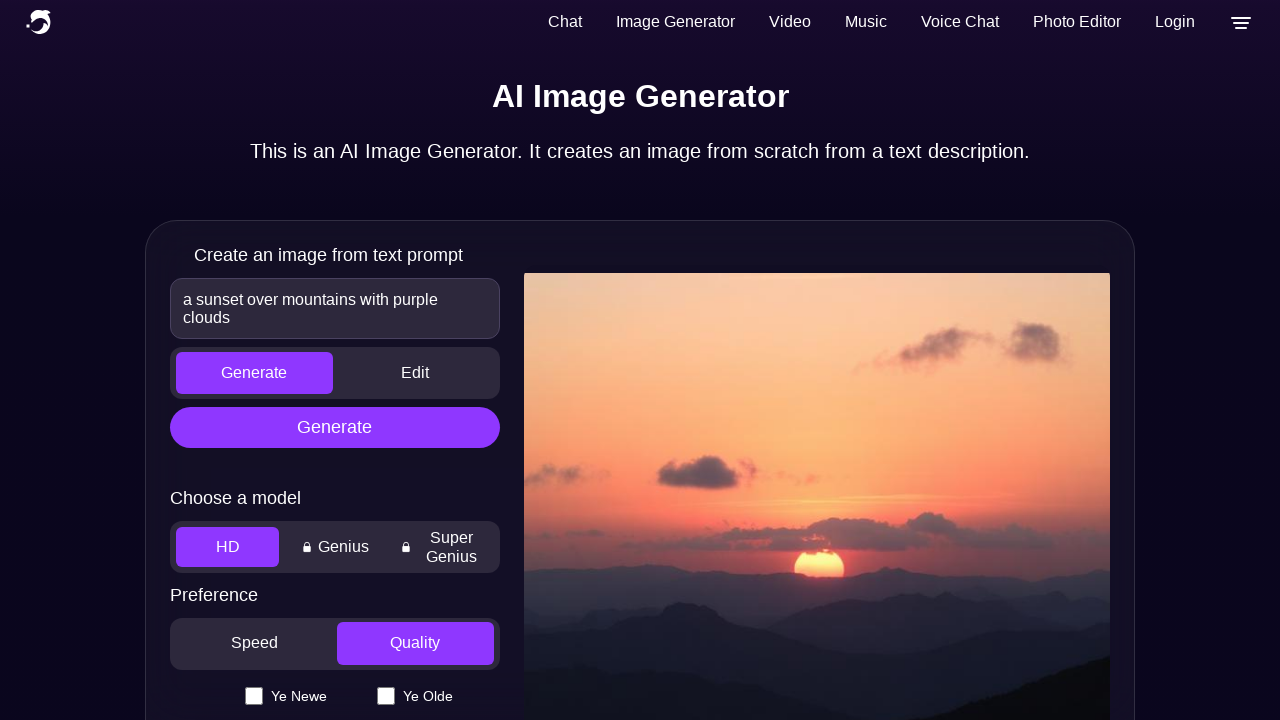

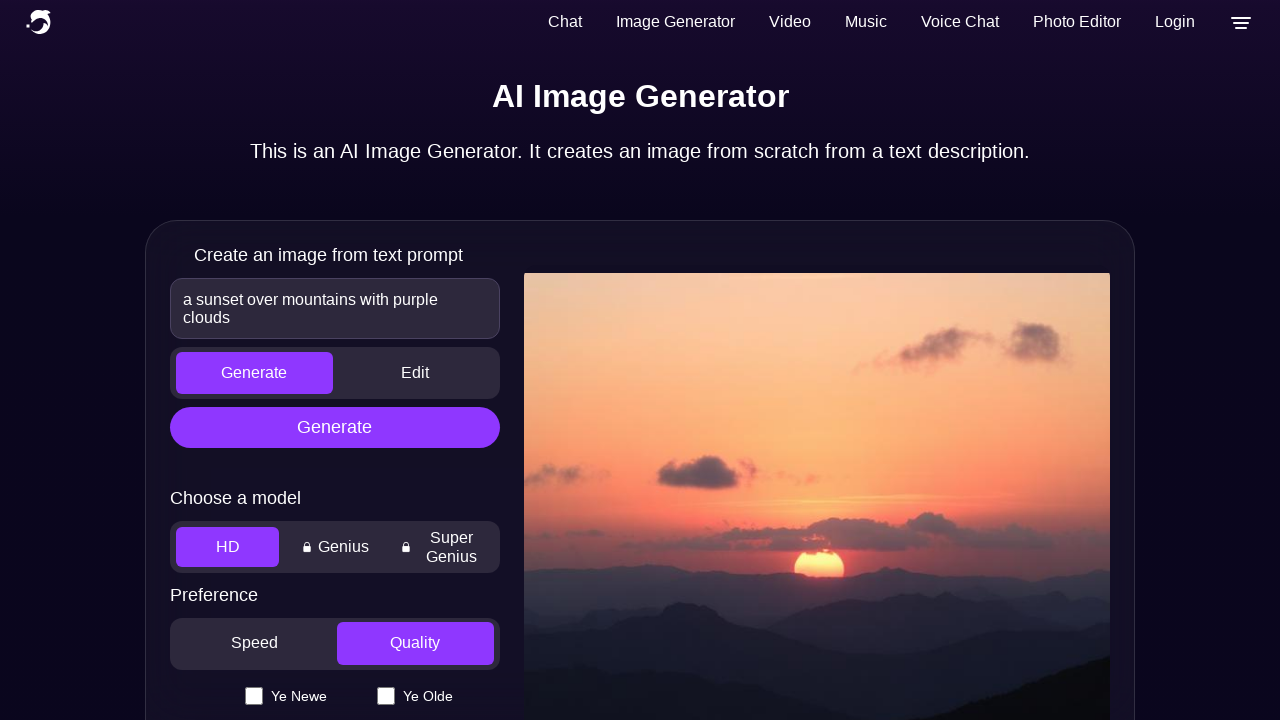